Tests file download capability by navigating to a download page, extracting a download link, and verifying the file exists by checking that the link element is present and has an href attribute.

Starting URL: http://the-internet.herokuapp.com/download

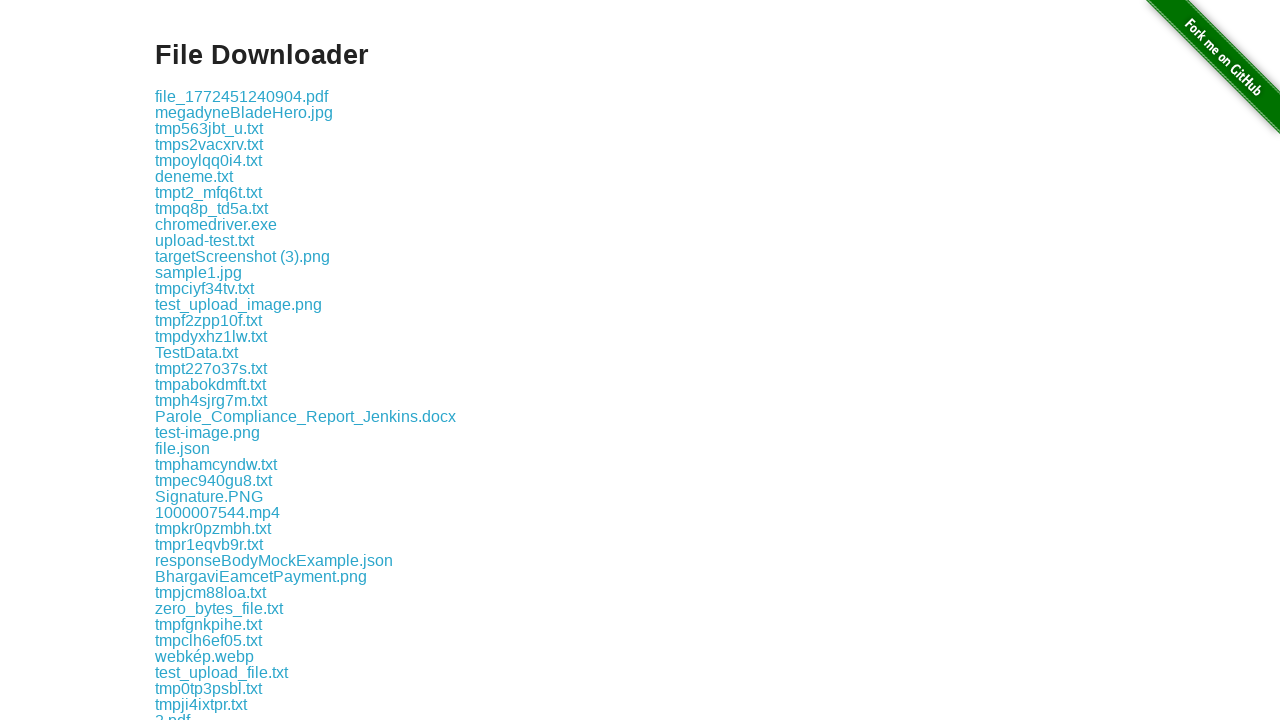

Waited for download links to load on the page
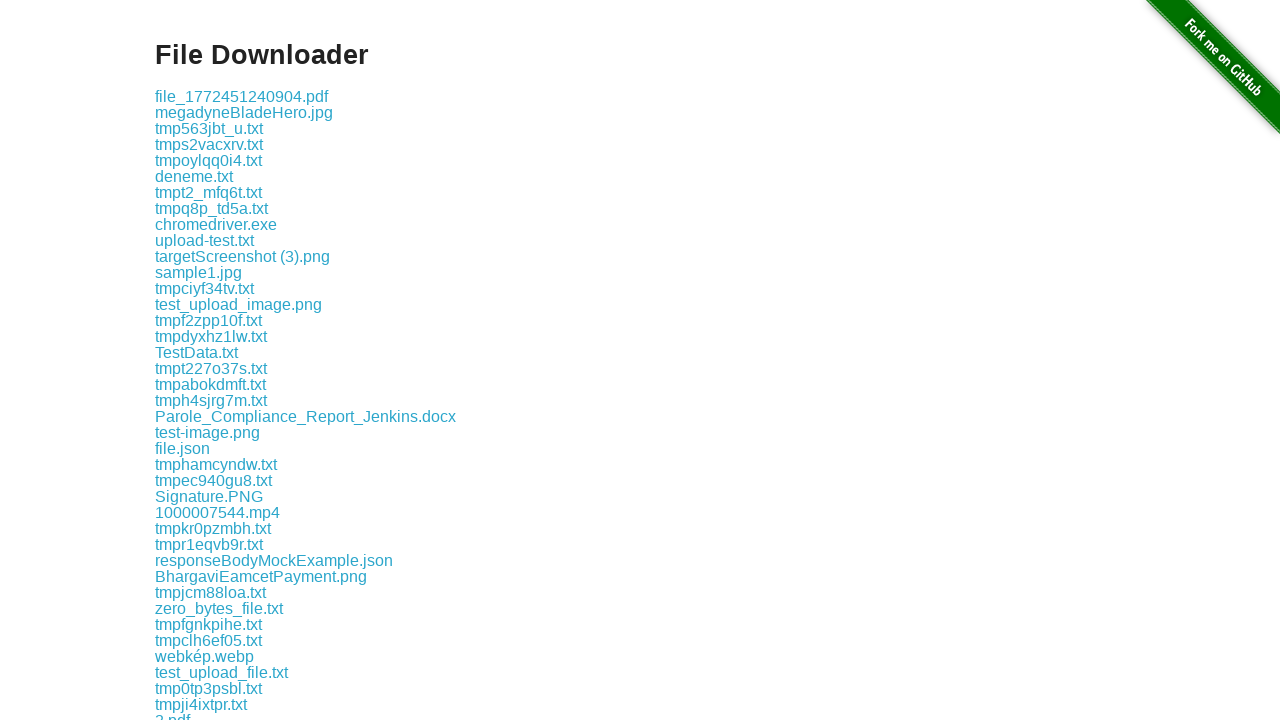

Located the first download link element
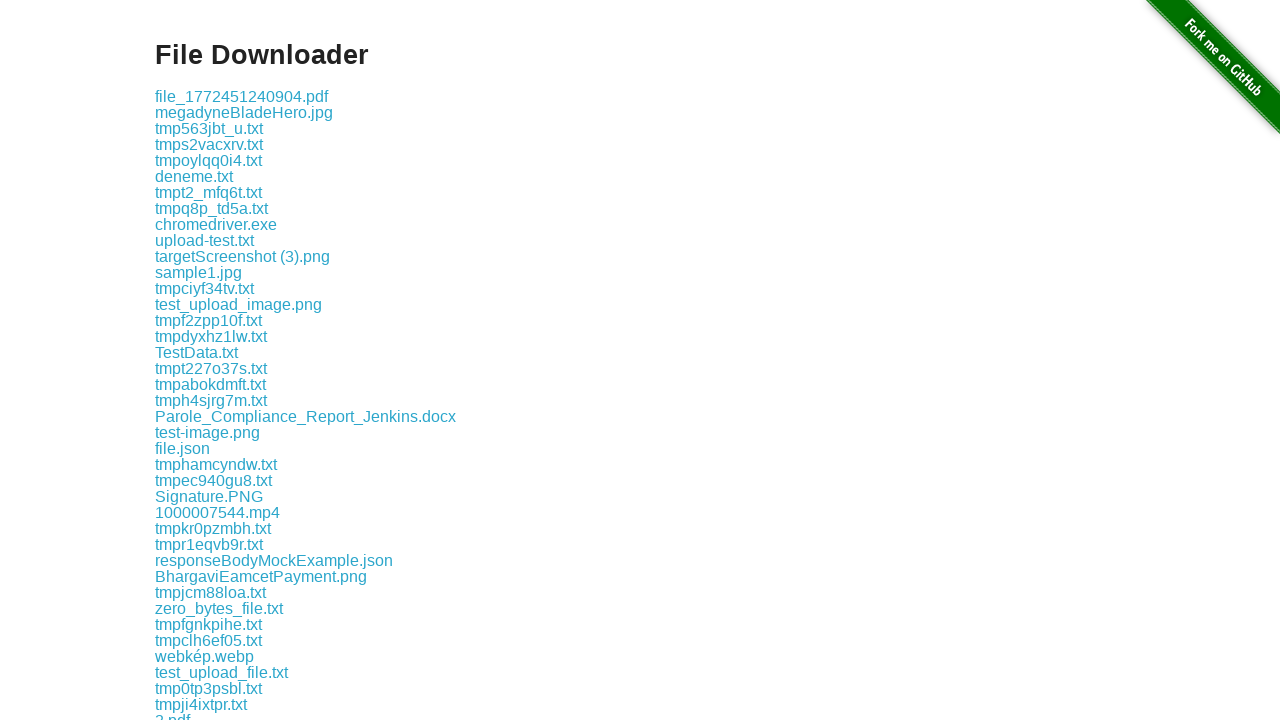

Retrieved href attribute from download link
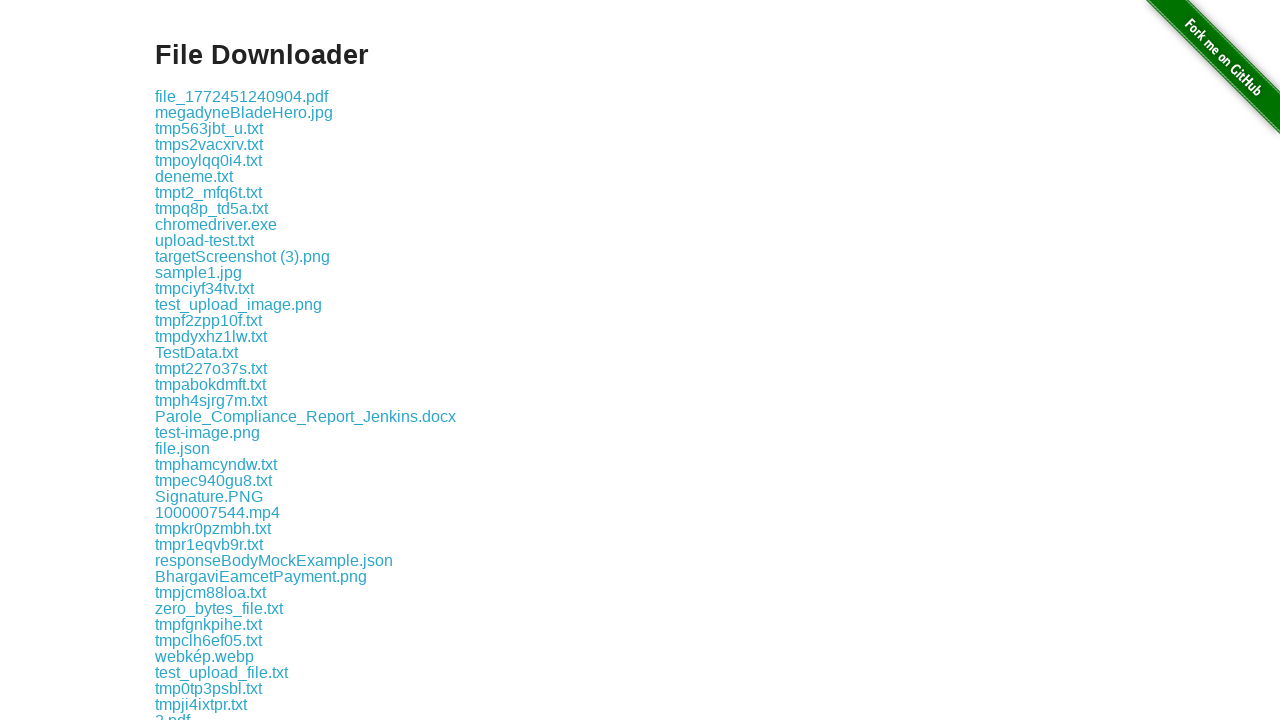

Verified that href attribute is not empty
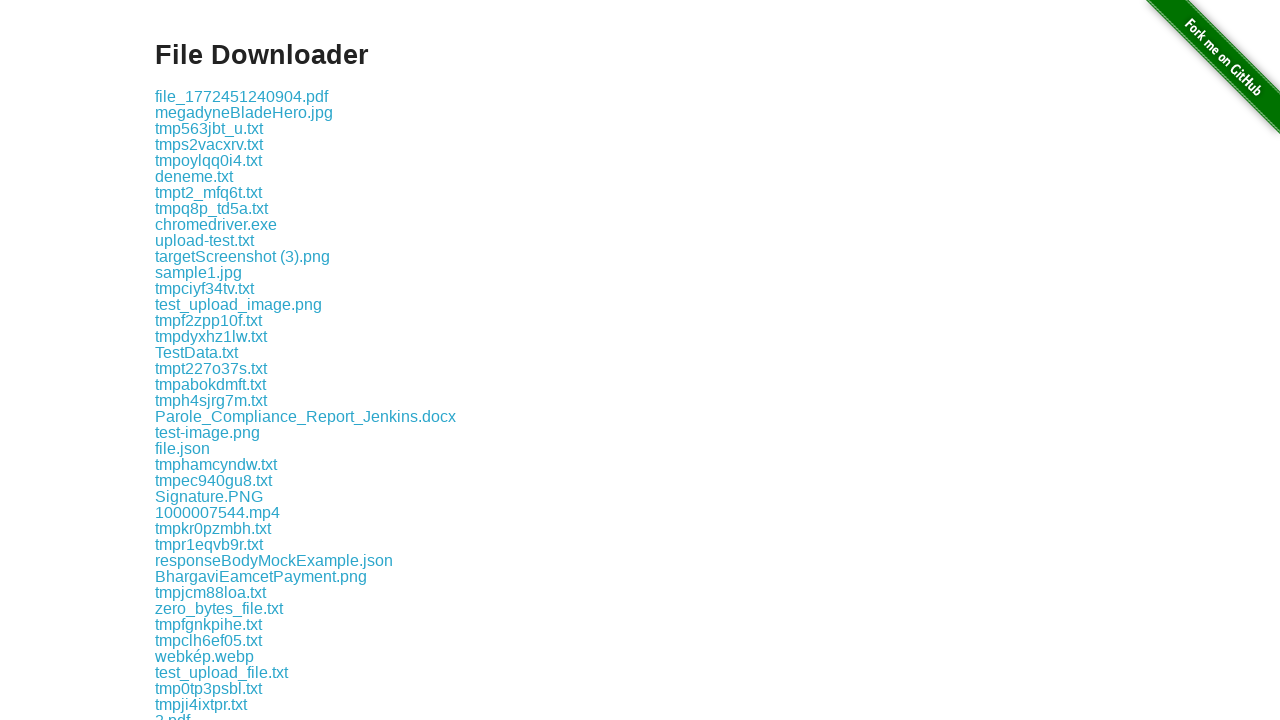

Clicked the download link to initiate file download at (242, 96) on .example a >> nth=0
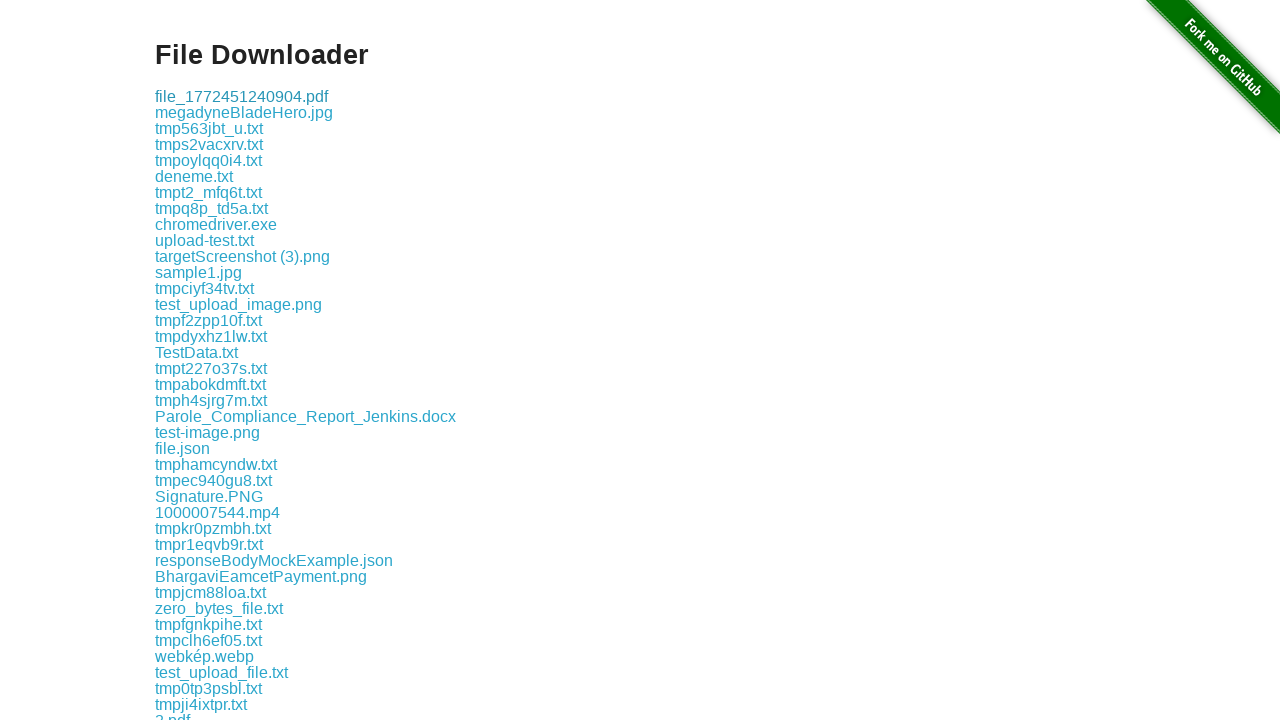

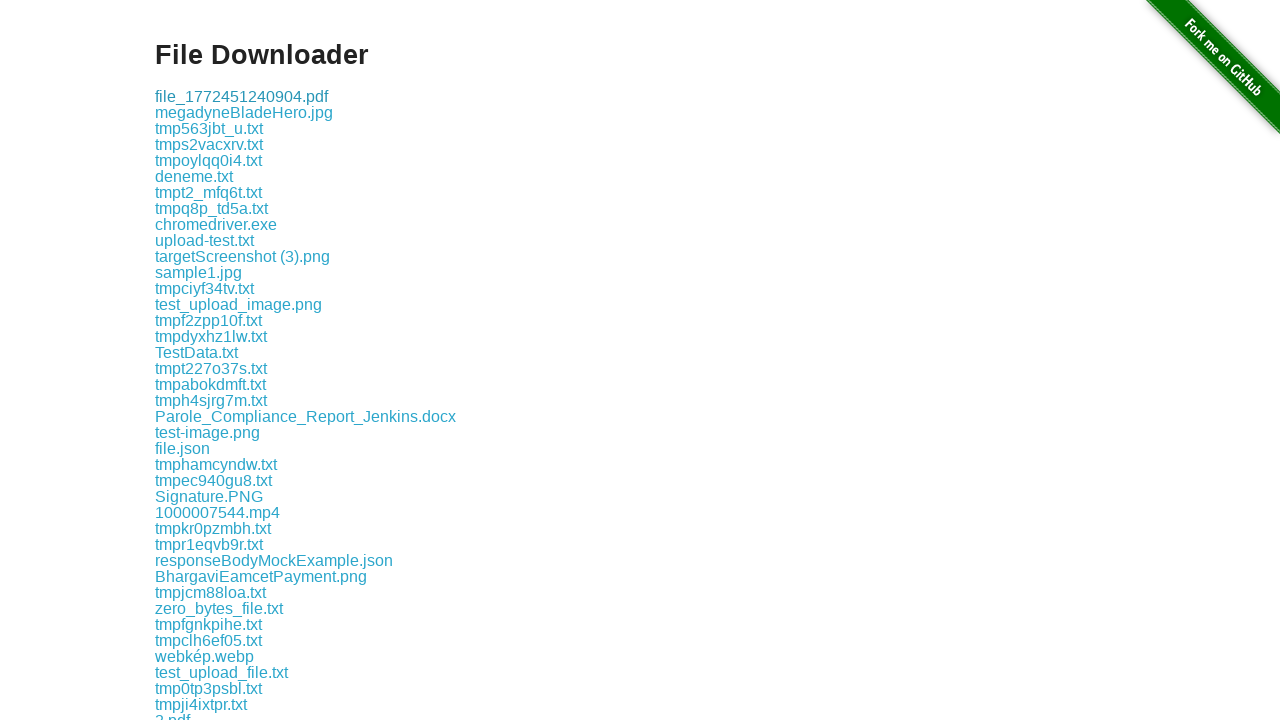